Tests network request interception by blocking image requests (png, jpg, jpeg, svg) and logging failed requests when navigating to a webpage.

Starting URL: https://coding.pasv.us/

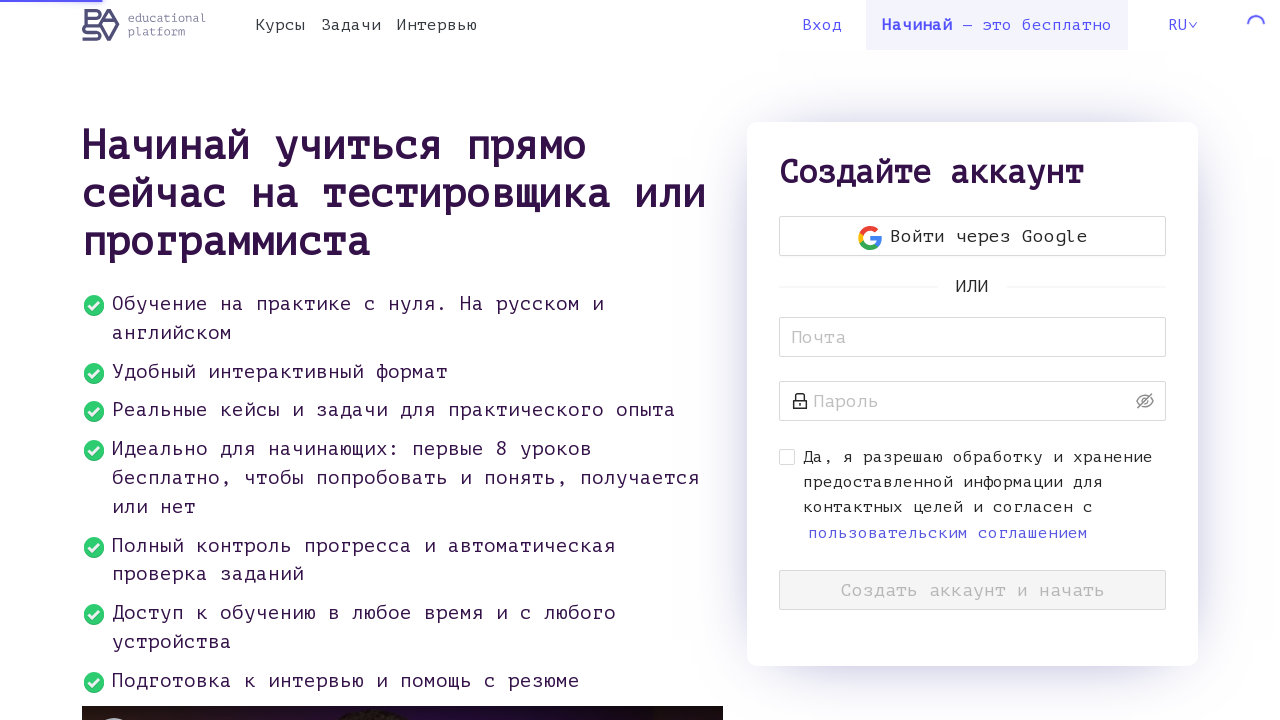

Set up route to intercept and block image requests (png, jpg, jpeg, svg)
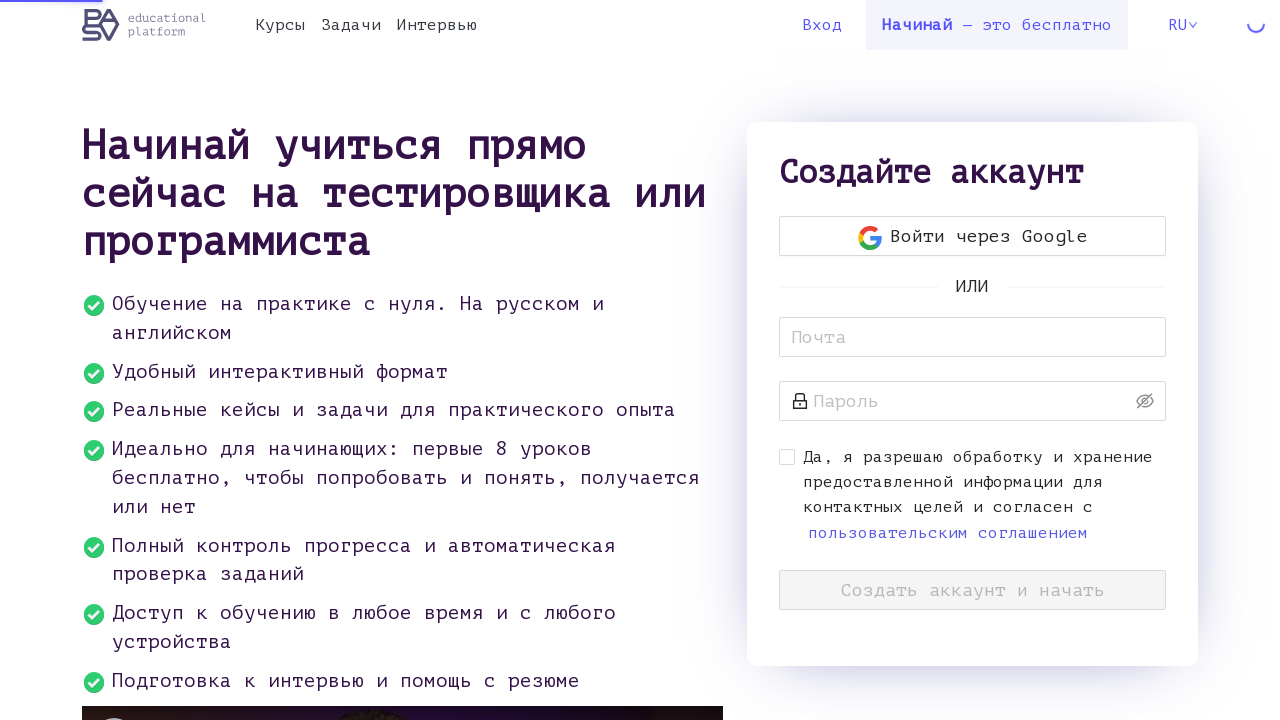

Set up listener for failed network requests
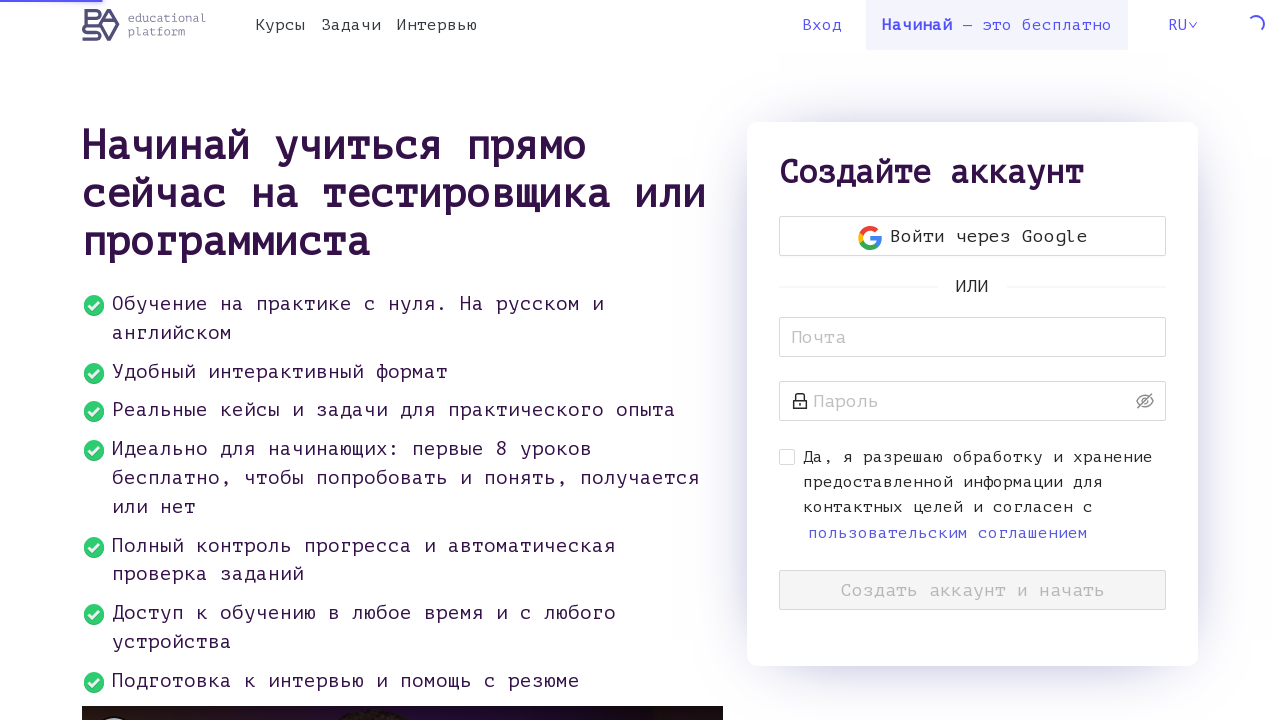

Reloaded the page to trigger image request blocking
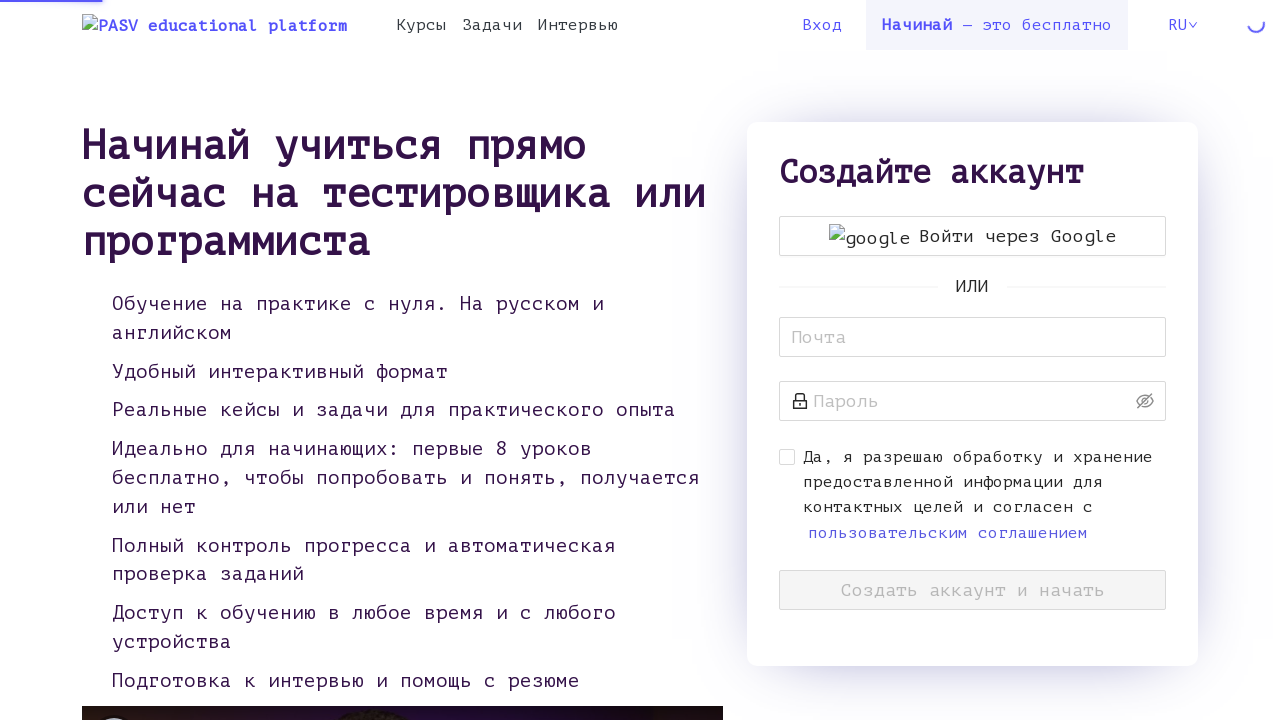

Waited for page to reach networkidle state
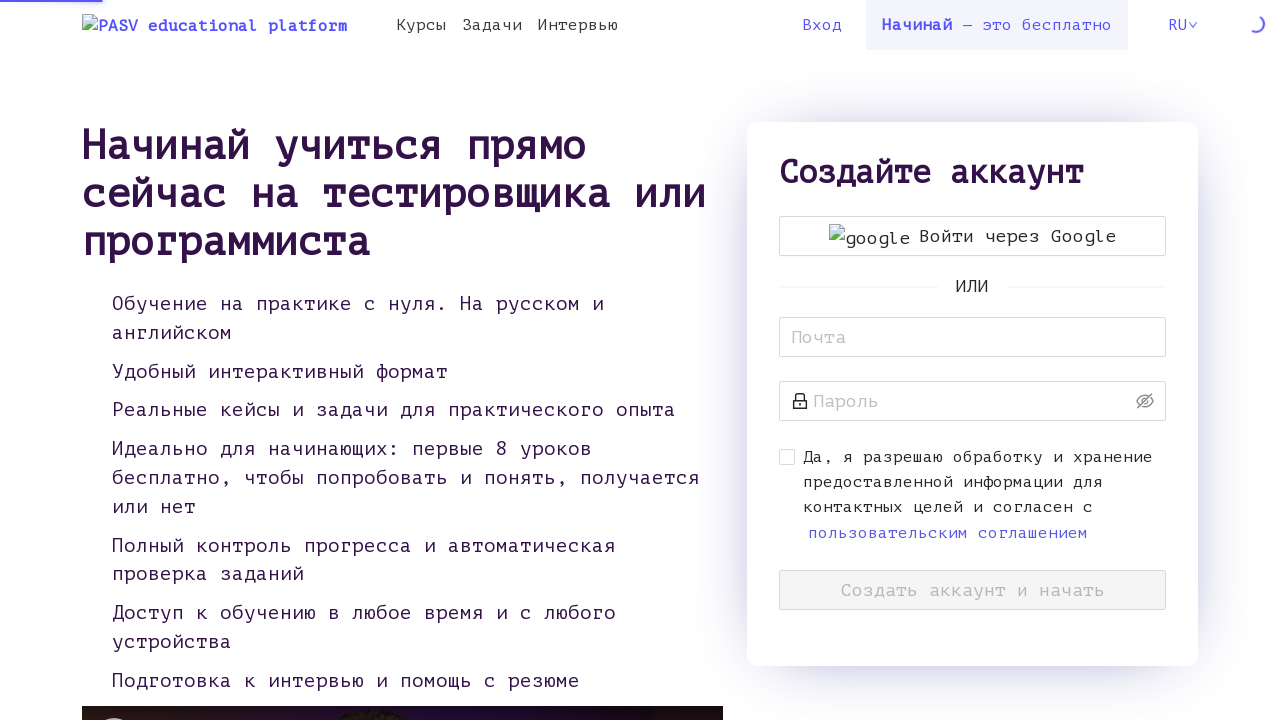

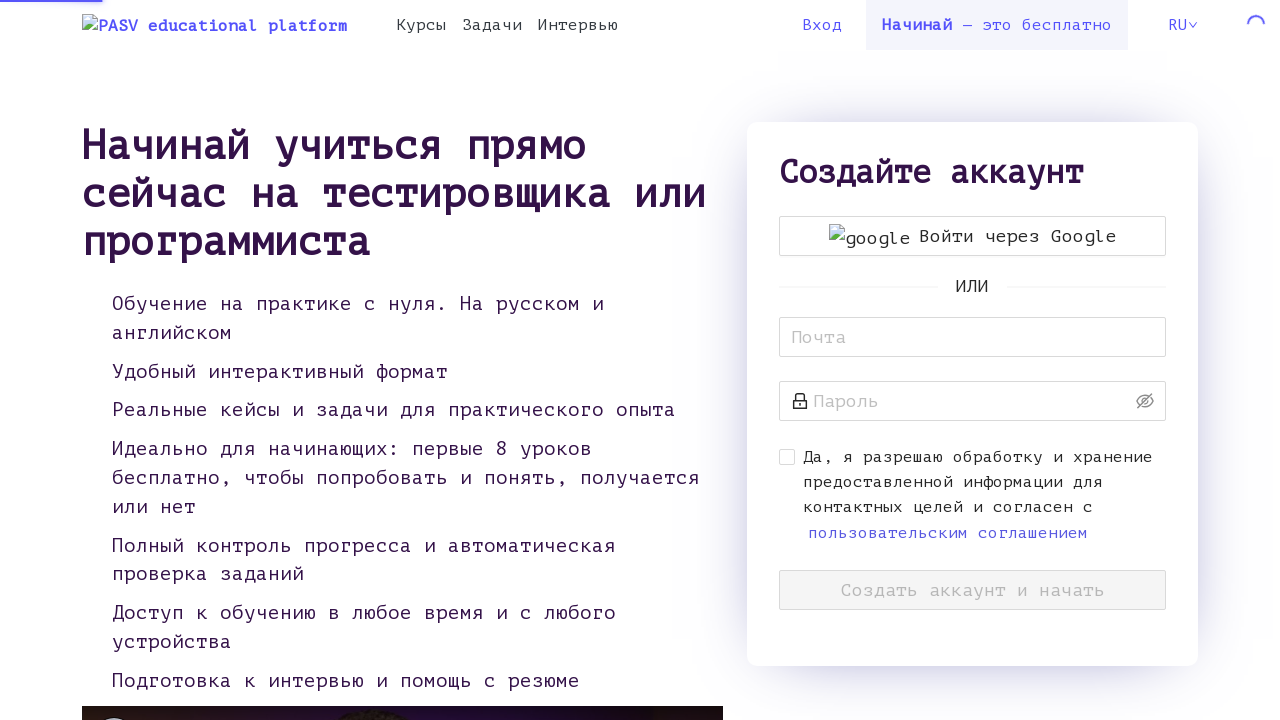